Tests JavaScript prompt alert handling by clicking a button to trigger a prompt, entering text into the alert, accepting it, and verifying the result message

Starting URL: https://the-internet.herokuapp.com/javascript_alerts

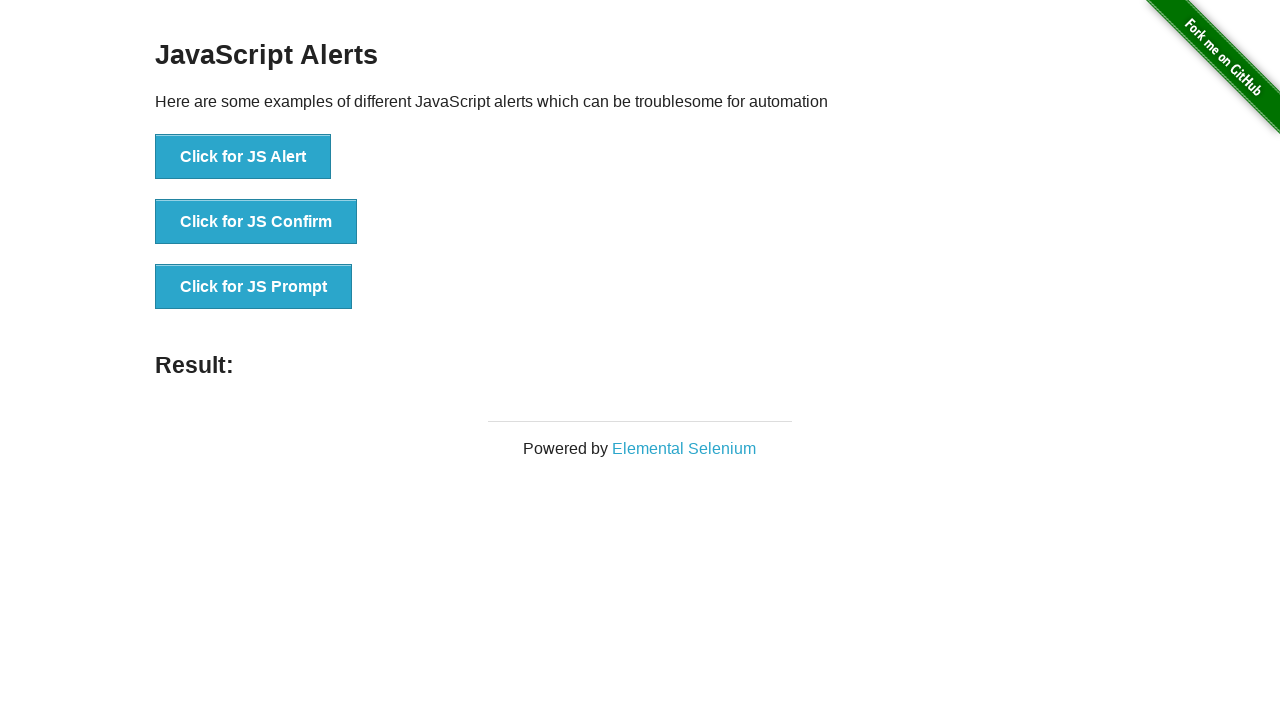

Clicked the prompt alert button at (254, 287) on xpath=//*[@id="content"]/div/ul/li[3]/button
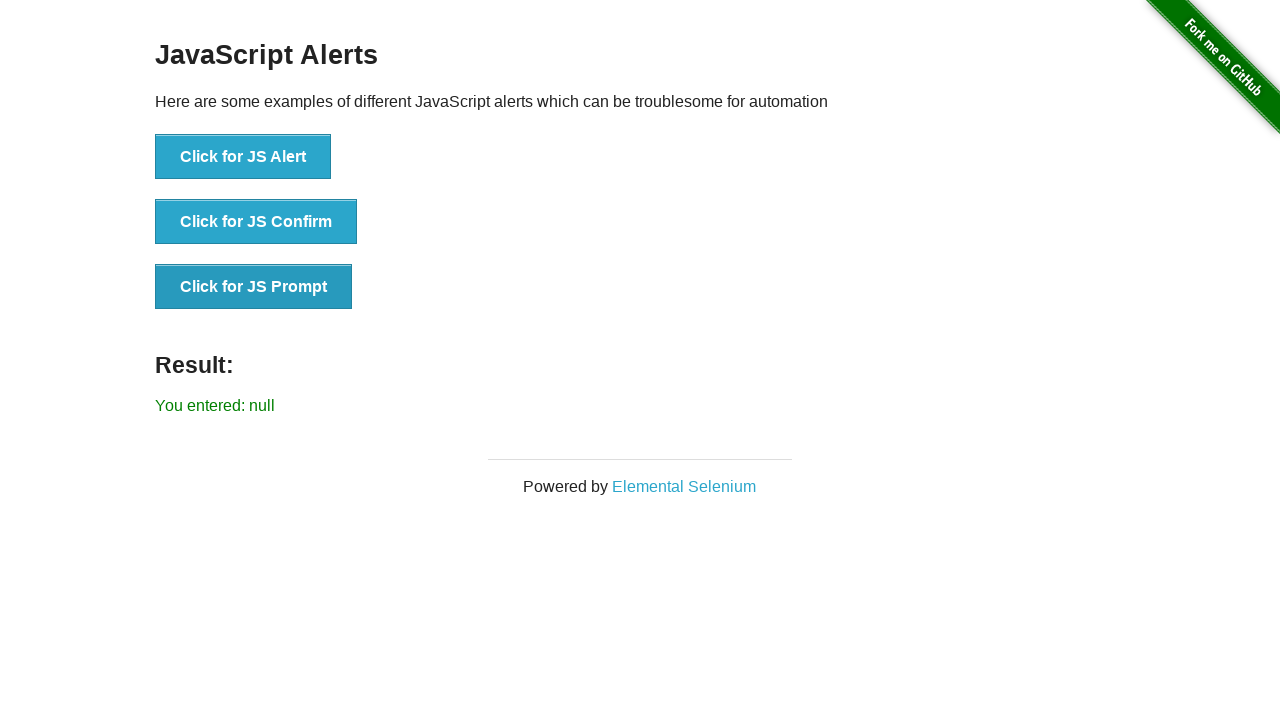

Set up dialog handler to accept prompt with text 'testuser42'
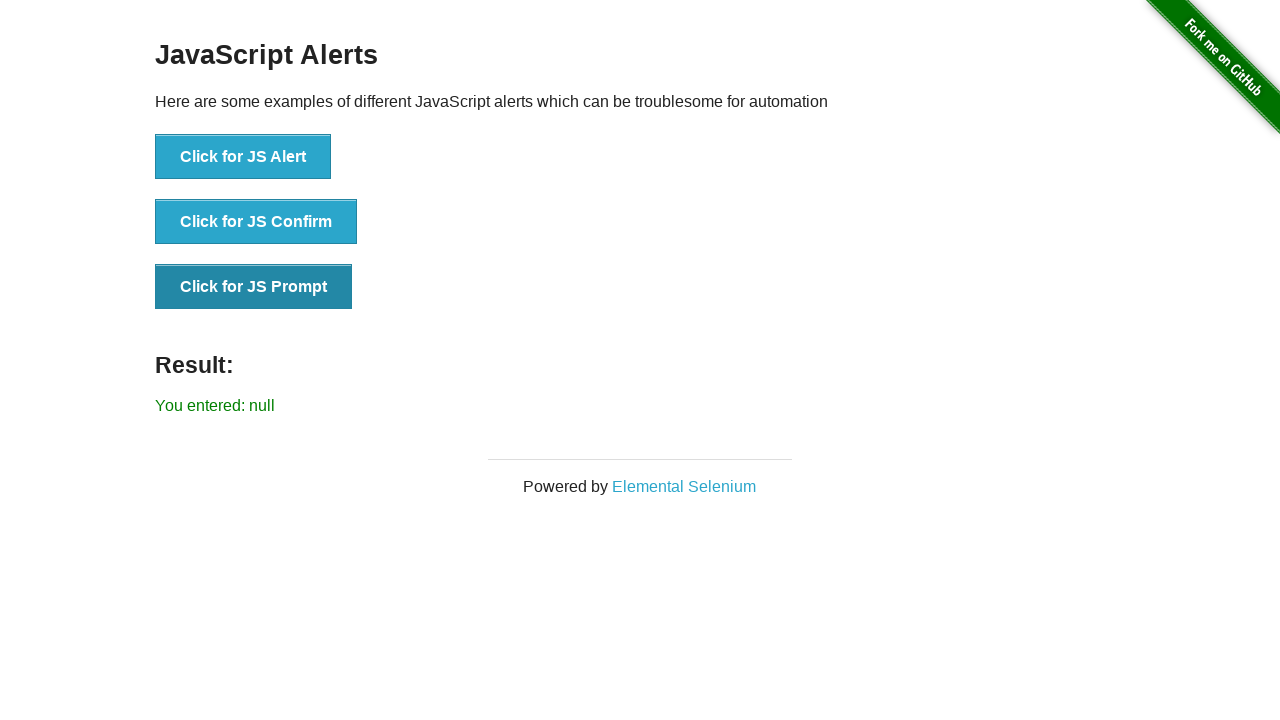

Clicked the prompt alert button again to trigger dialog at (254, 287) on xpath=//*[@id="content"]/div/ul/li[3]/button
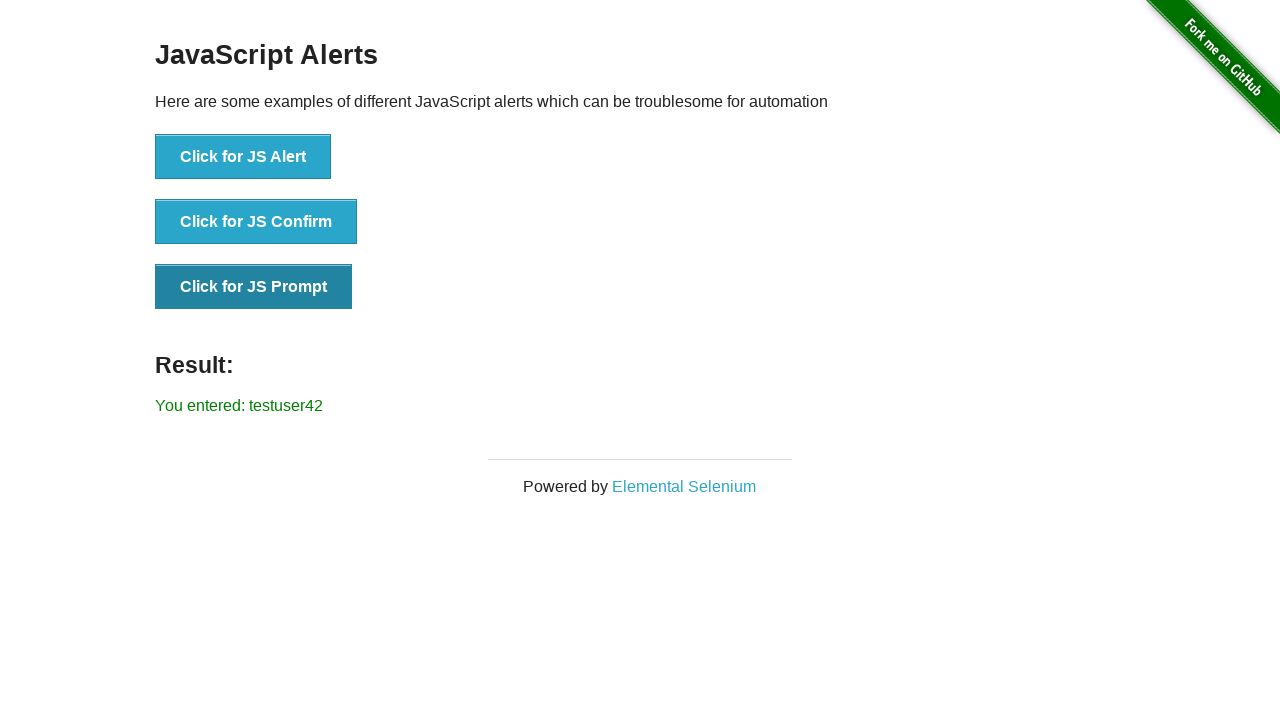

Result message element loaded on page
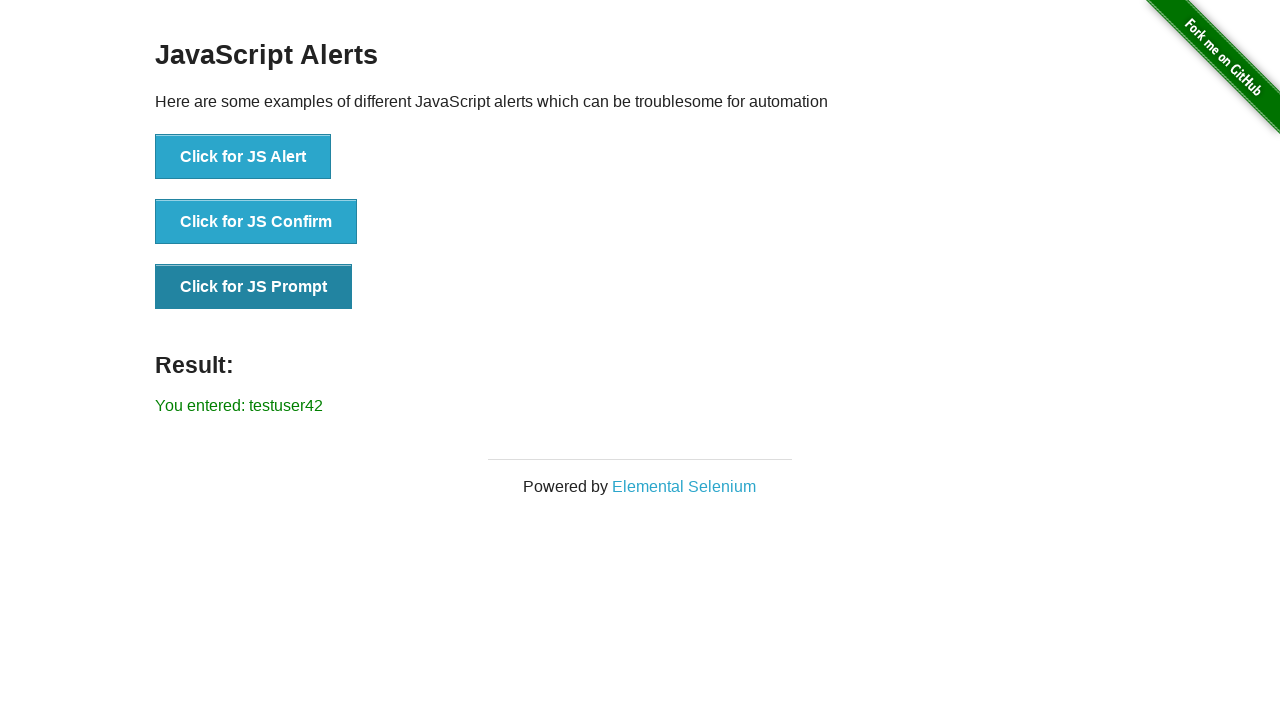

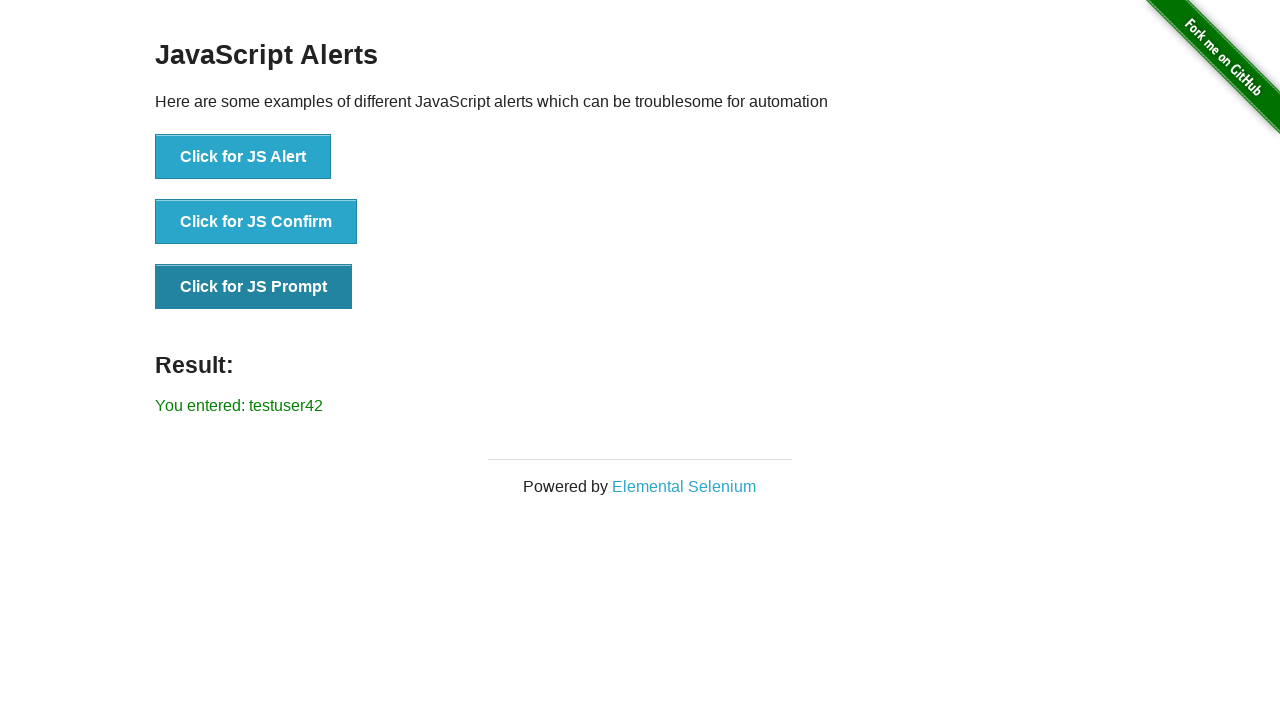